Tests navigation on a hotel booking website by clicking the Register link and then the Terms & Conditions link, verifying that multi-page navigation works correctly.

Starting URL: https://adactinhotelapp.com/index.php

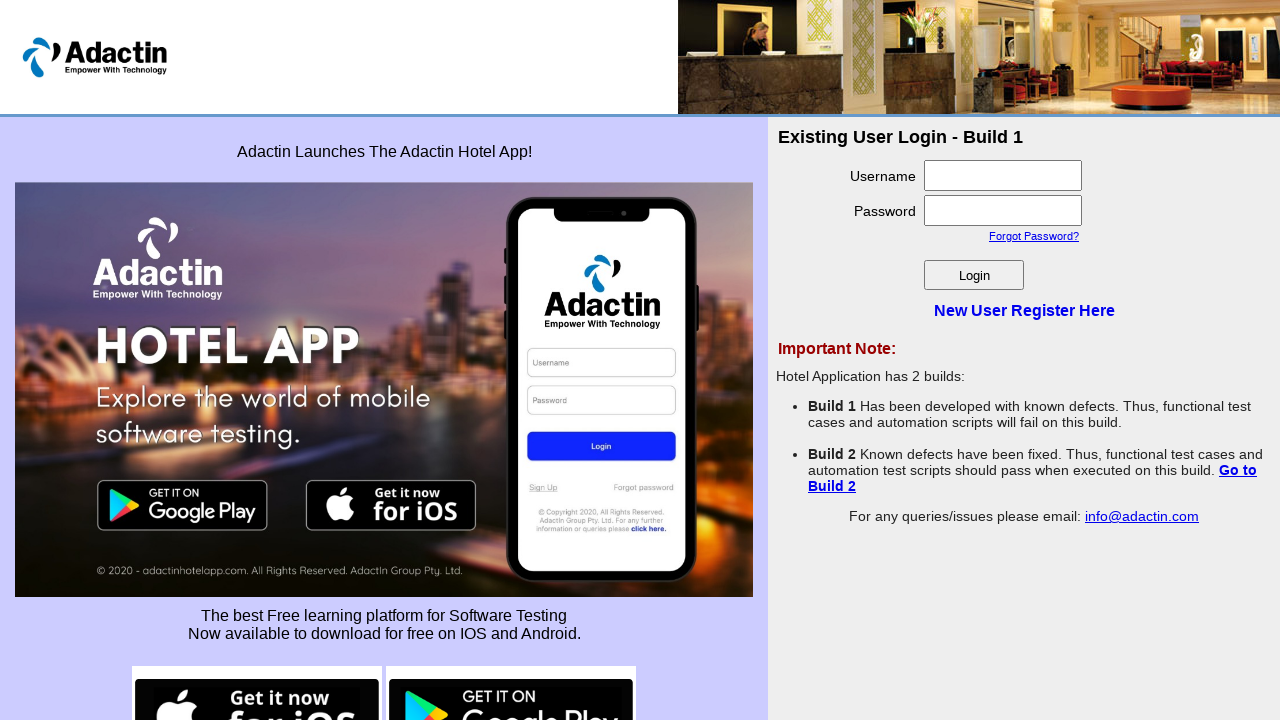

Clicked on the Register link at (1024, 310) on a[href='Register.php']
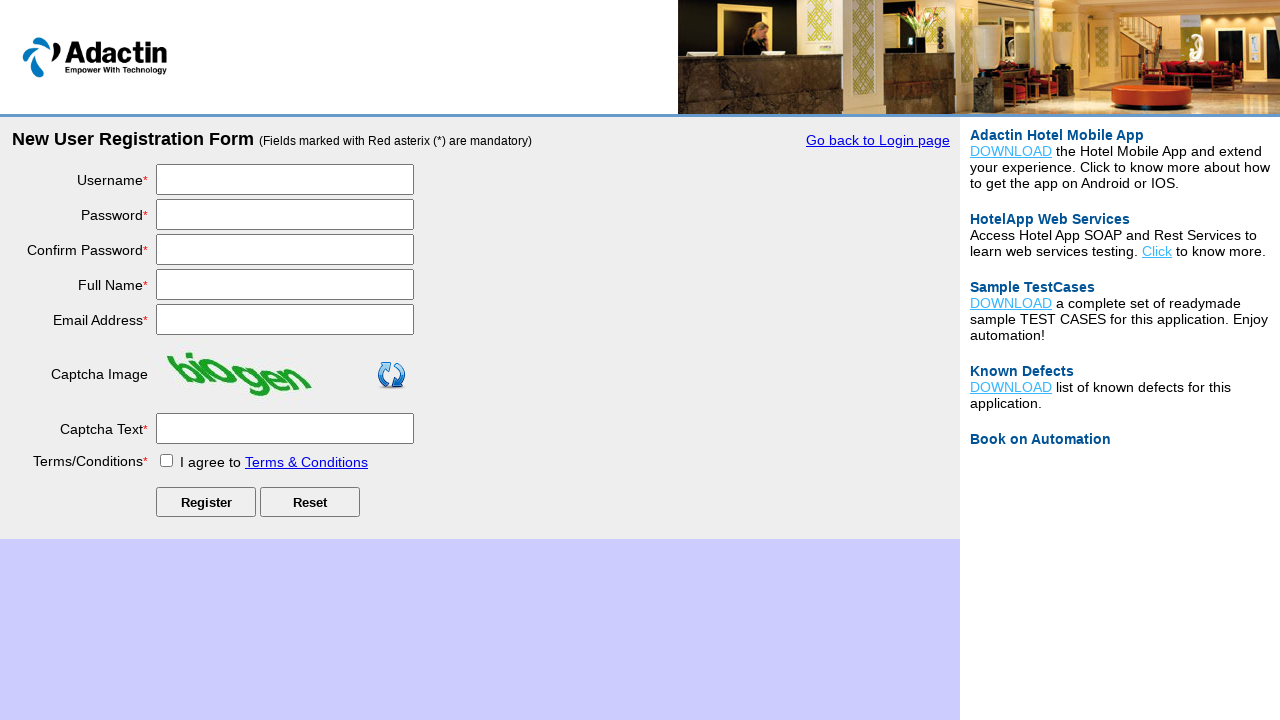

Waited for Register page to load (domcontentloaded)
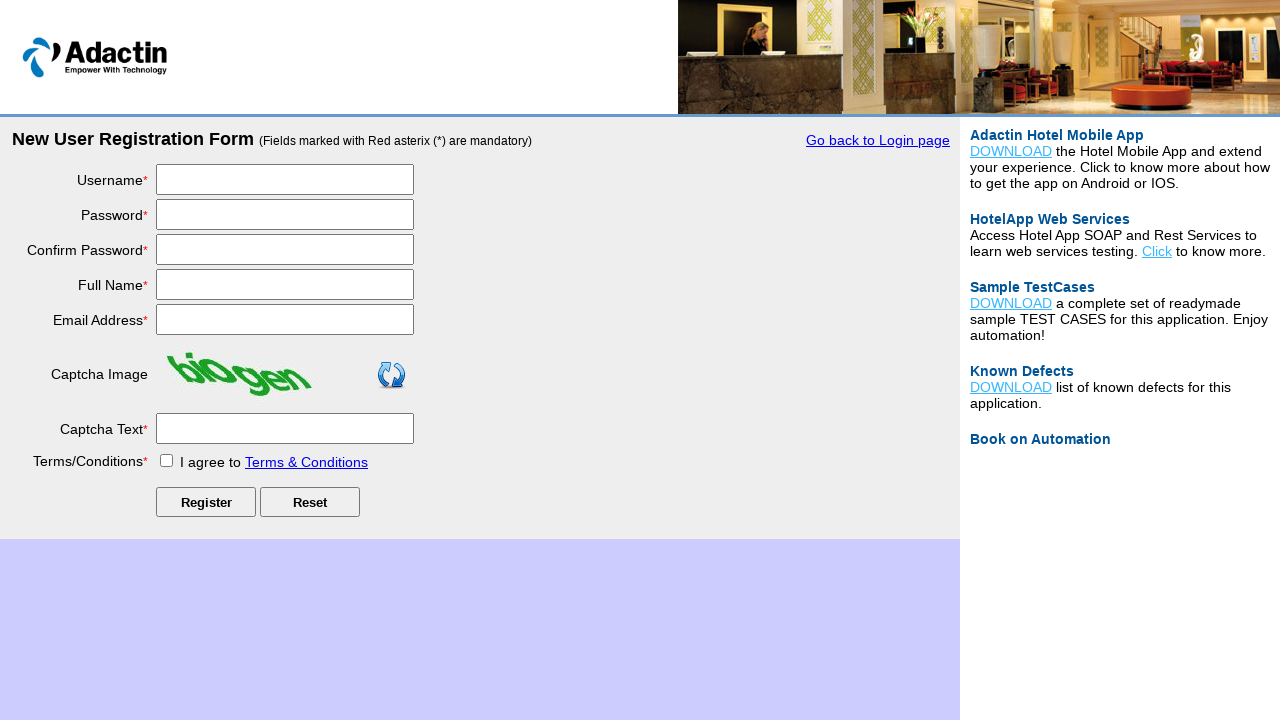

Clicked on the Terms & Conditions link at (306, 462) on a[href='http://www.adactin.com/HotelApp/TermsConditions.html']
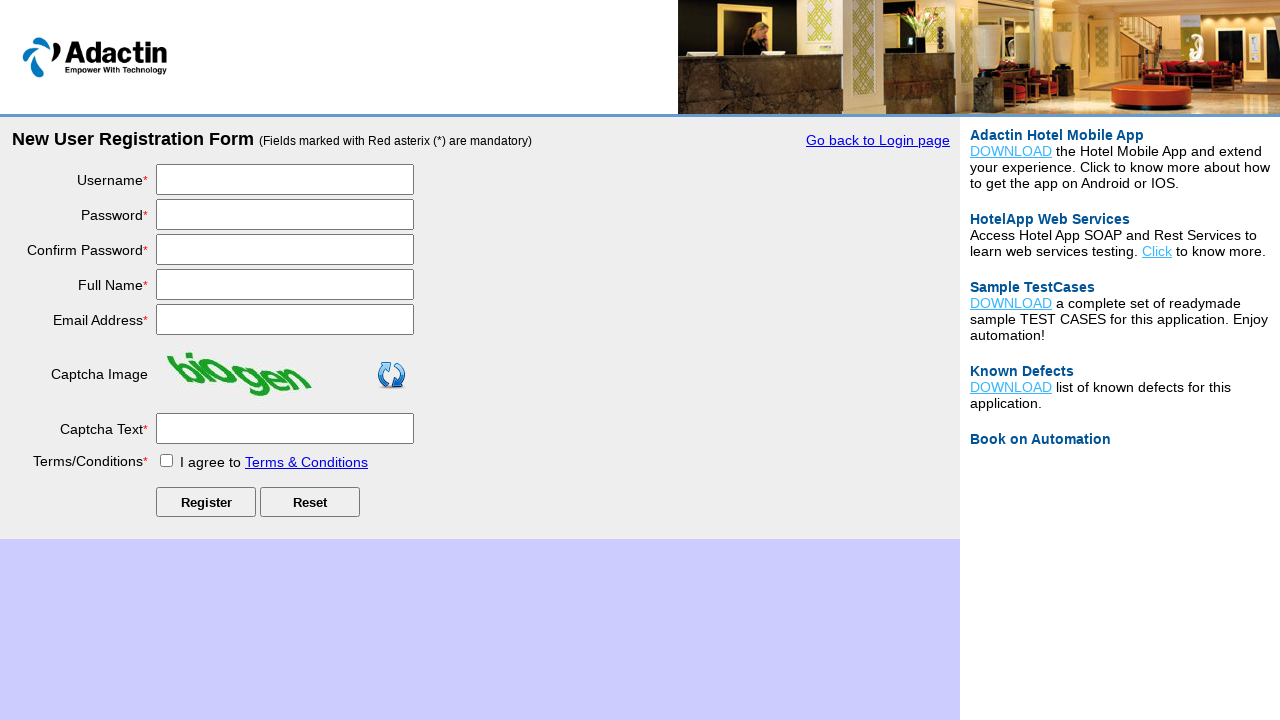

Waited for Terms & Conditions page to load (domcontentloaded)
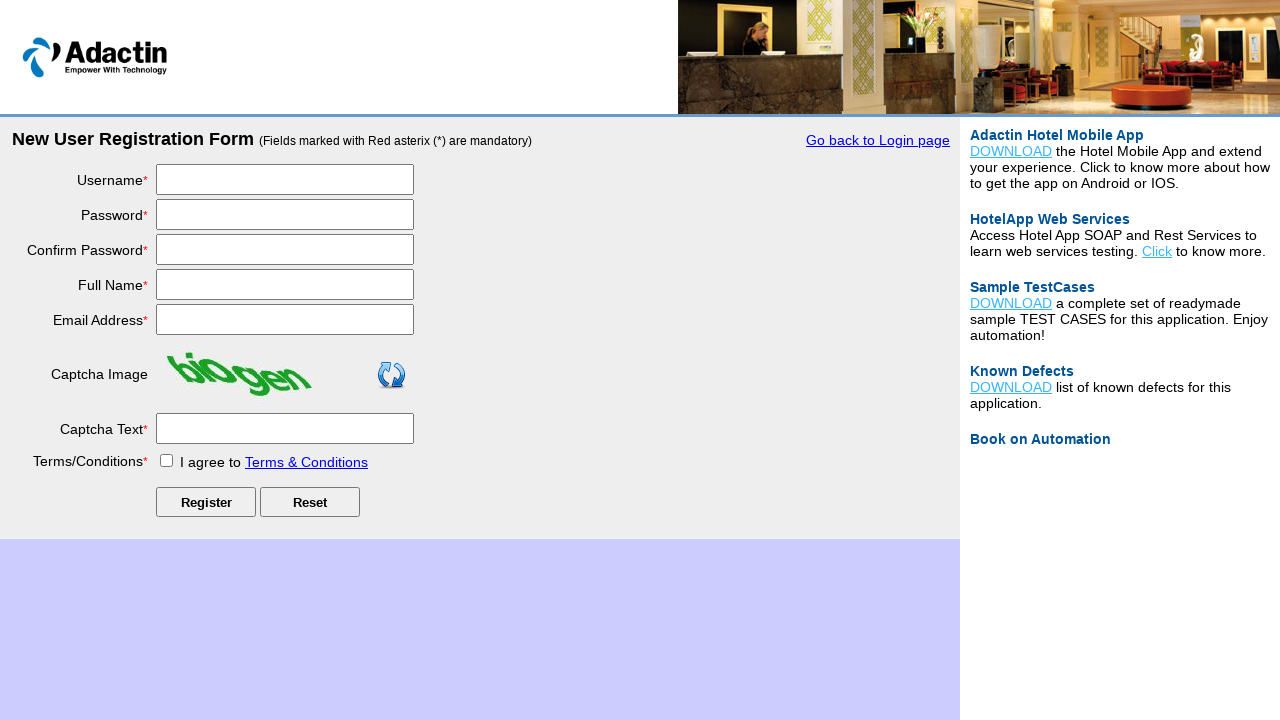

Verified page title: Adactin.com - New User Registration
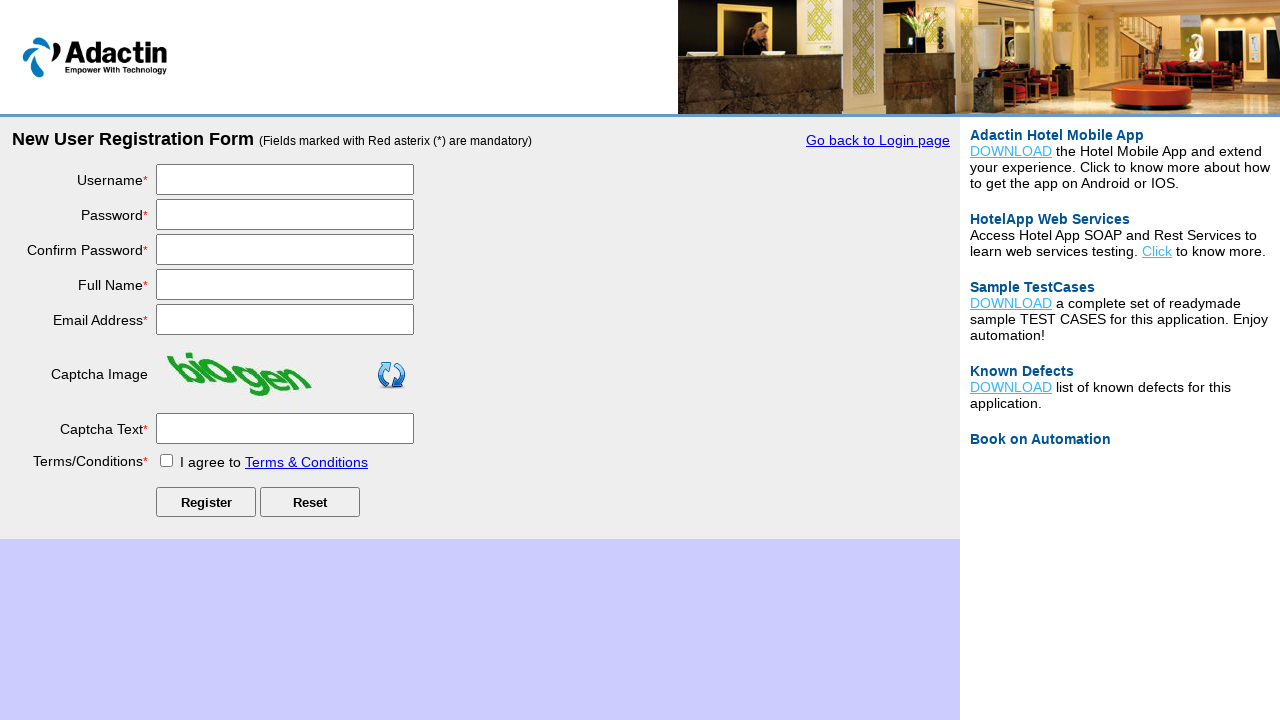

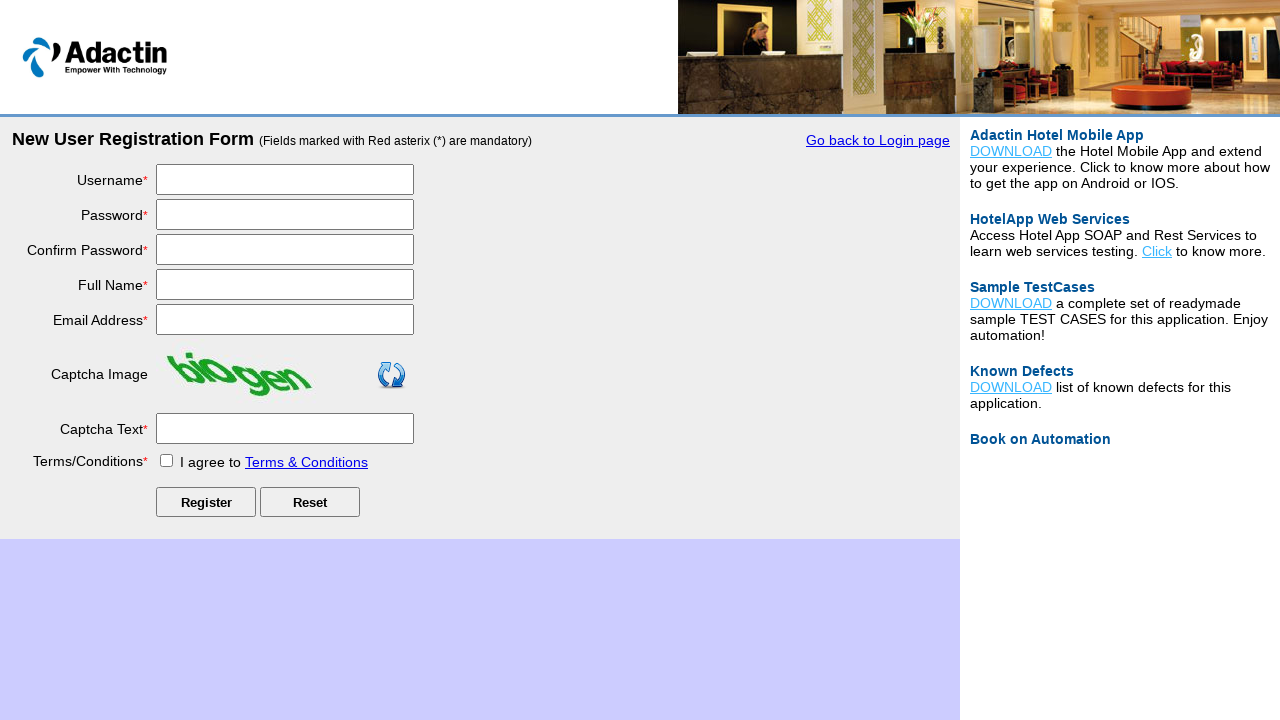